Tests JavaScript alert/prompt pop-up handling by clicking the prompt box button, entering text into the prompt dialog, and accepting it

Starting URL: https://www.hyrtutorials.com/p/alertsdemo.html

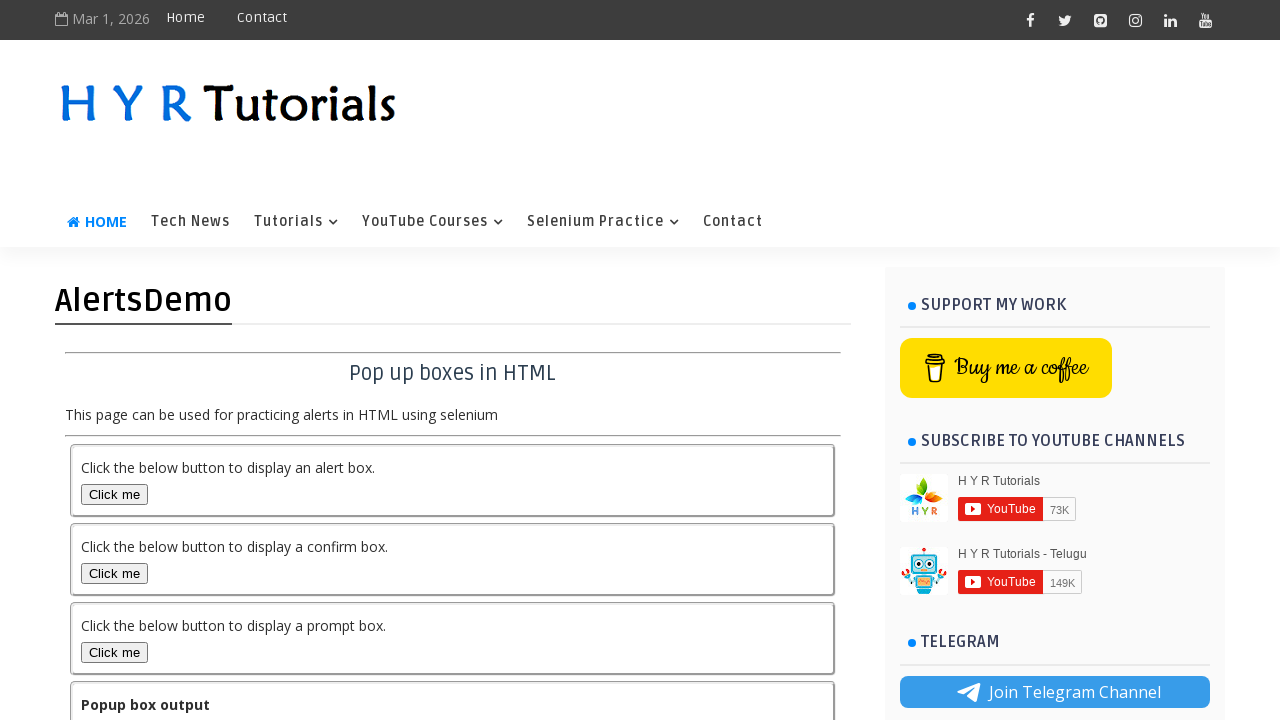

Set up dialog handler to accept prompt with text 'subhash'
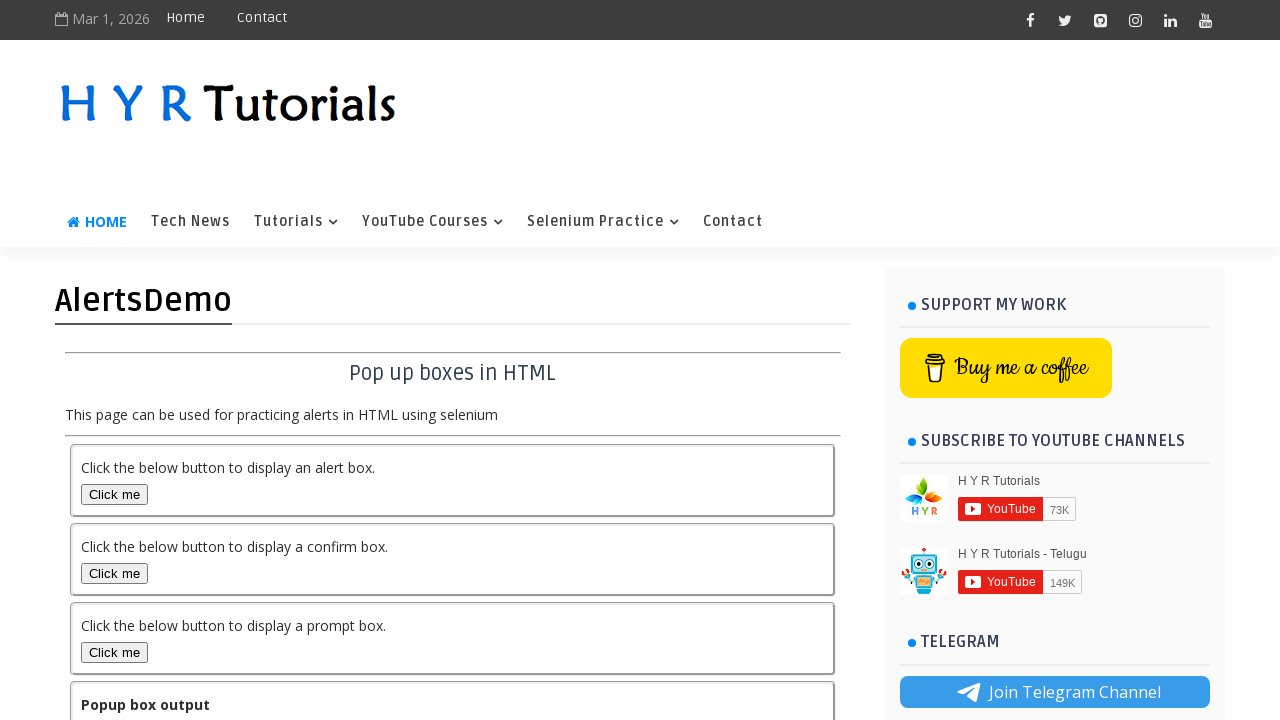

Clicked the prompt box button to trigger alert at (114, 652) on #promptBox
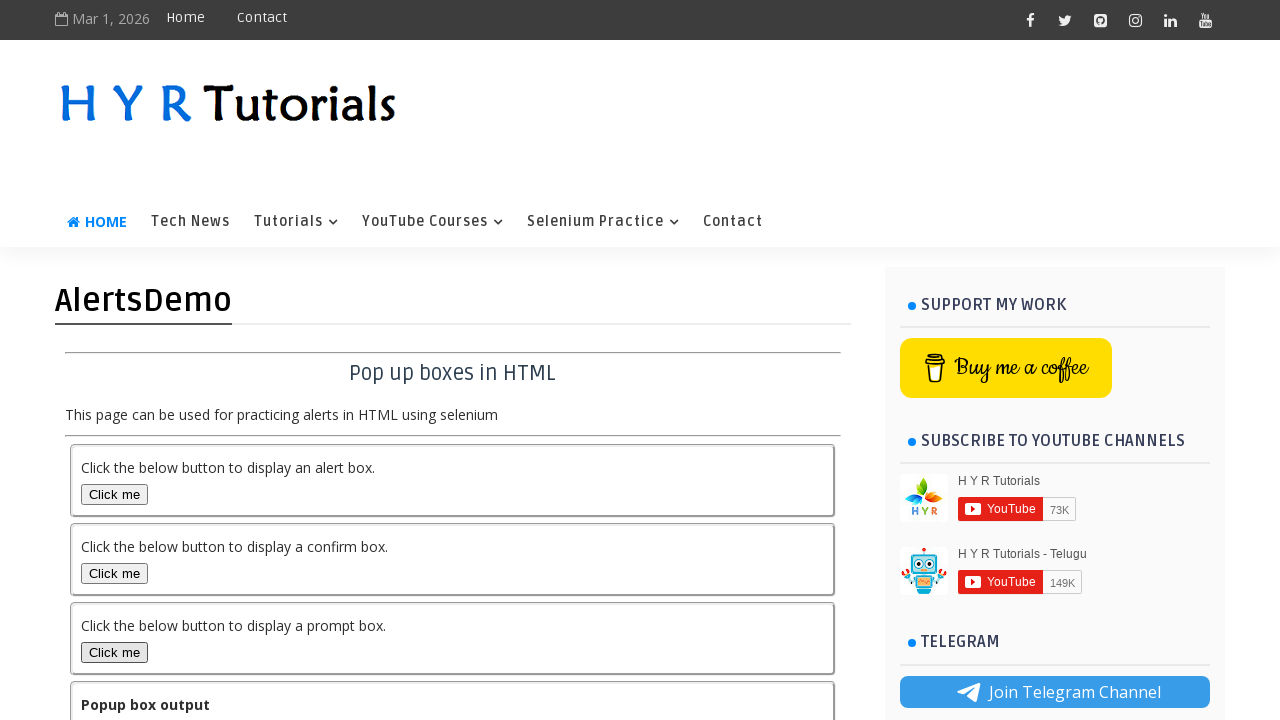

Waited for dialog to be handled and page to update
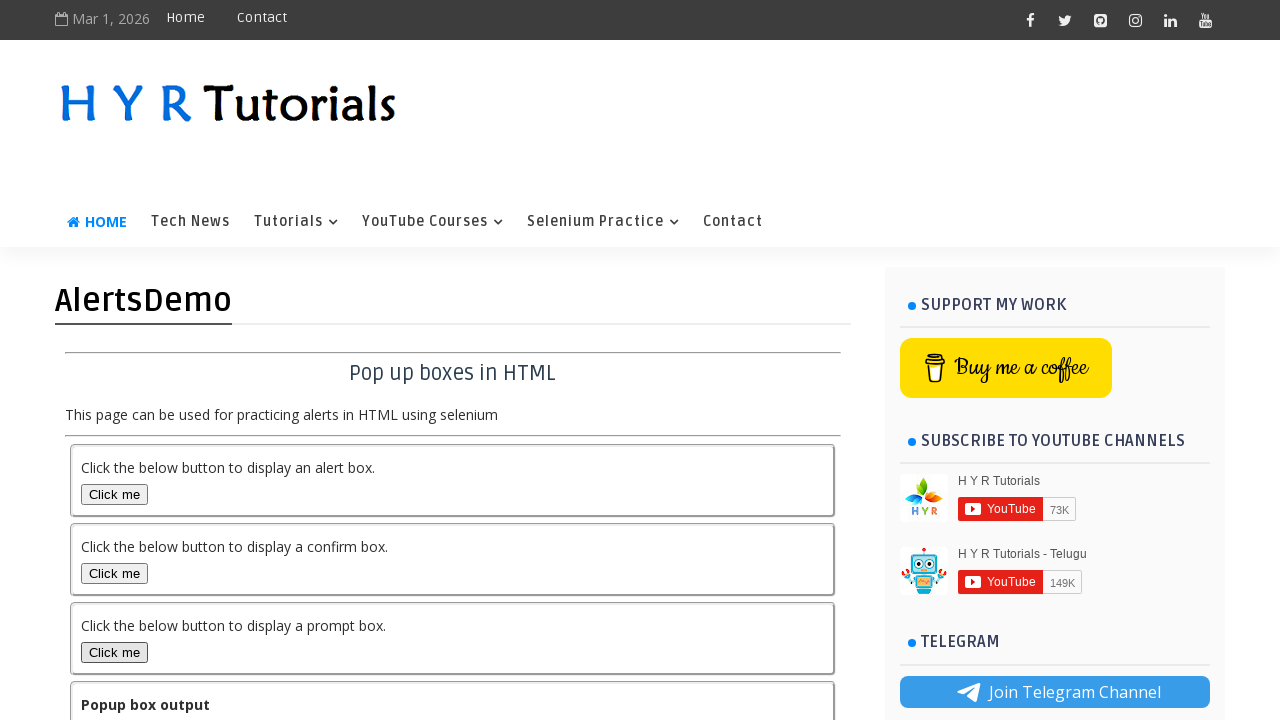

Verified that output element is present after prompt submission
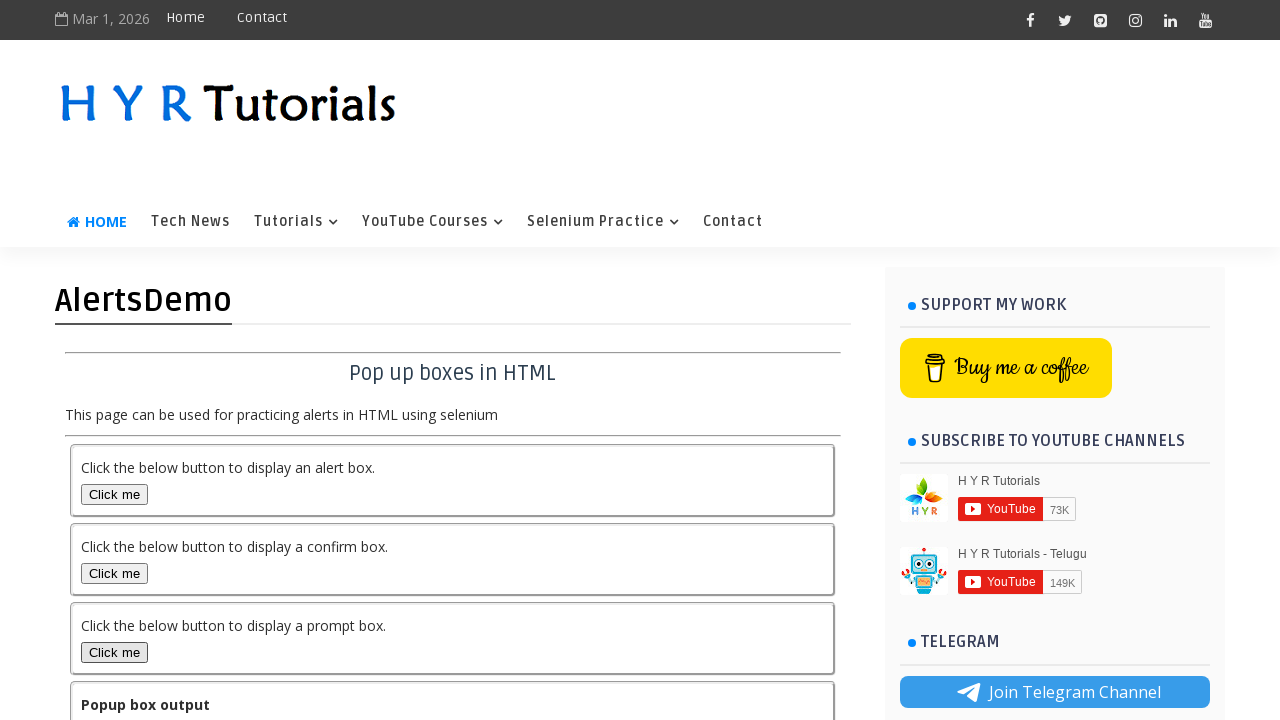

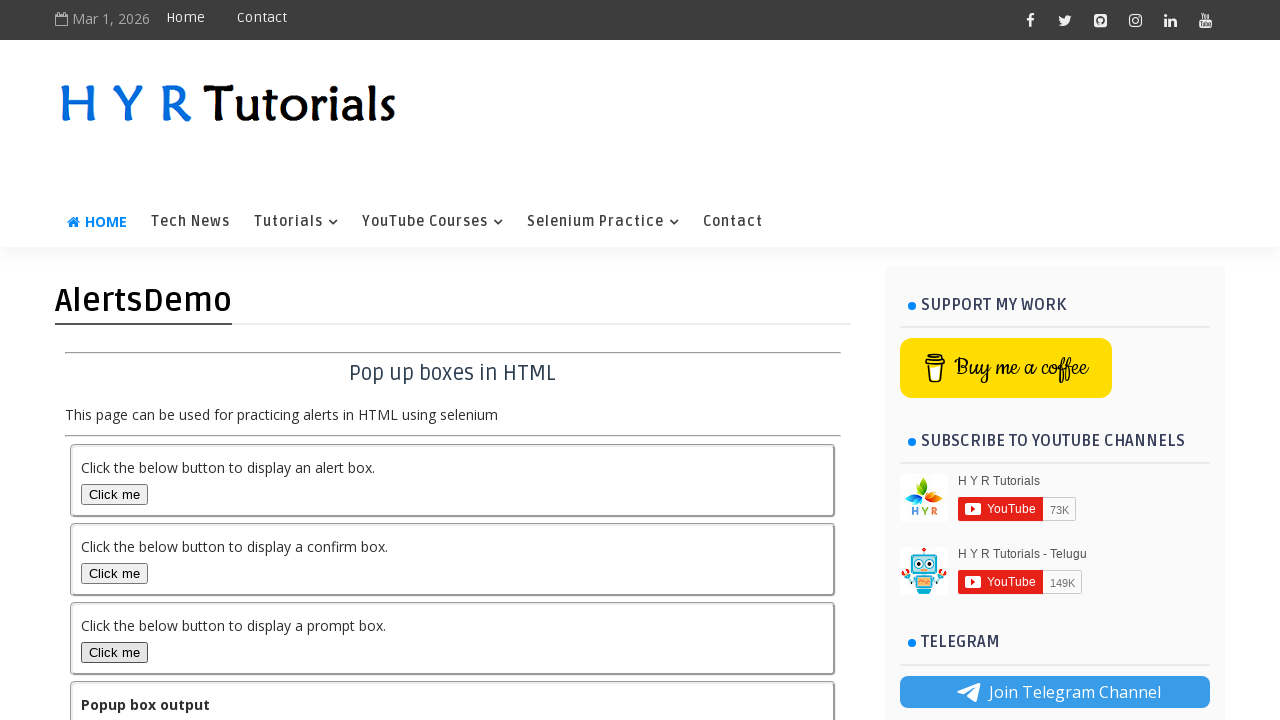